Tests popup window handling by opening a popup, switching to it, closing it, then returning to main window and triggering an alert

Starting URL: https://automationtesting.co.uk/popups.html

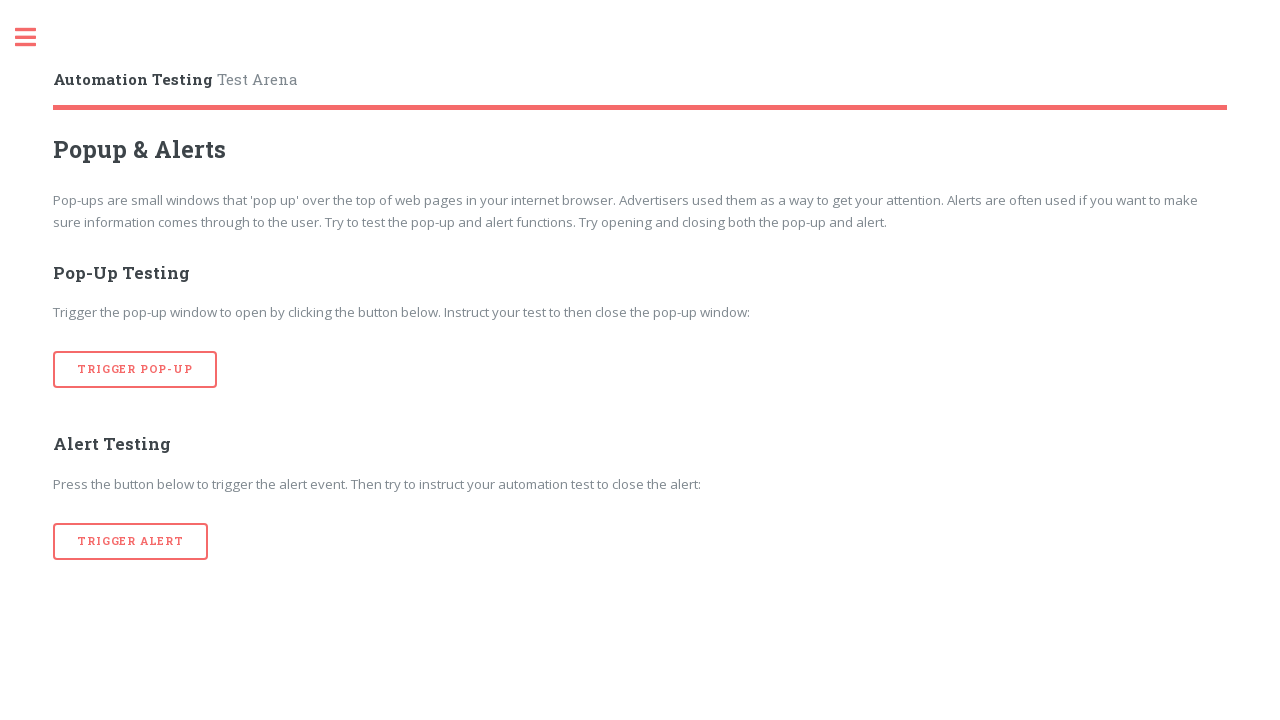

Clicked button to open popup window at (135, 370) on [onclick='popup\(\)']
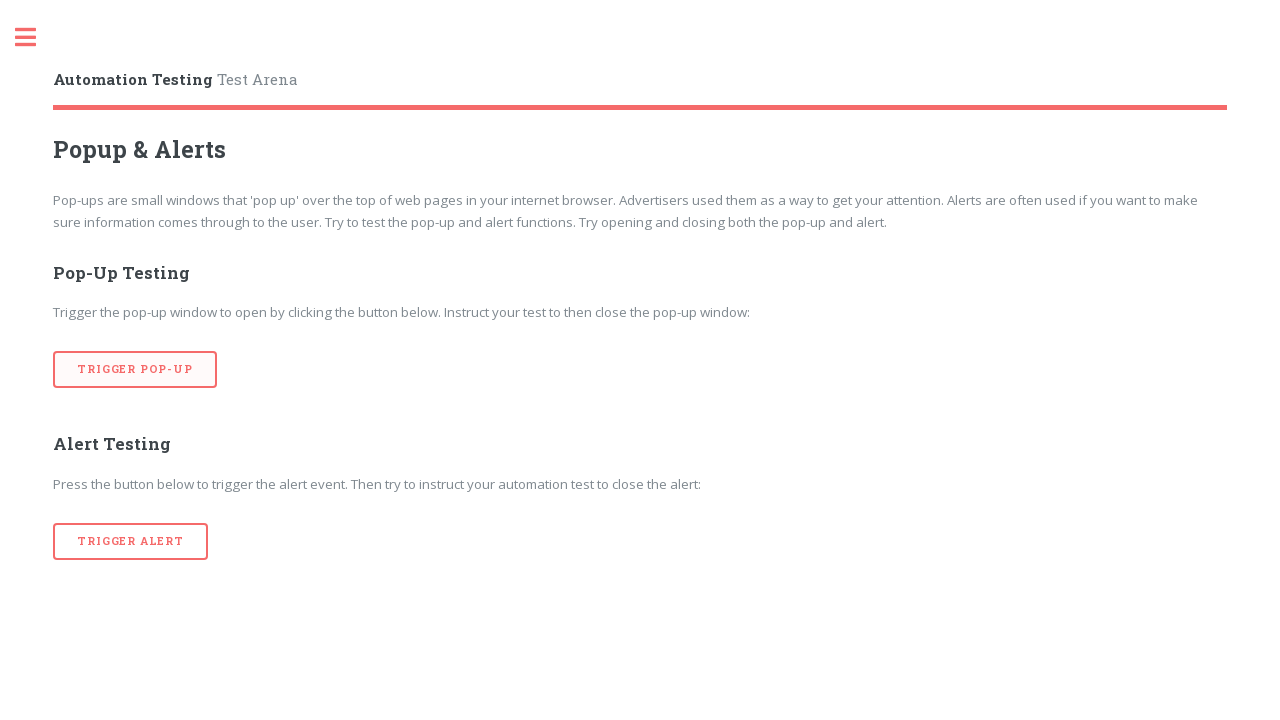

Waited 1 second for popup to fully load
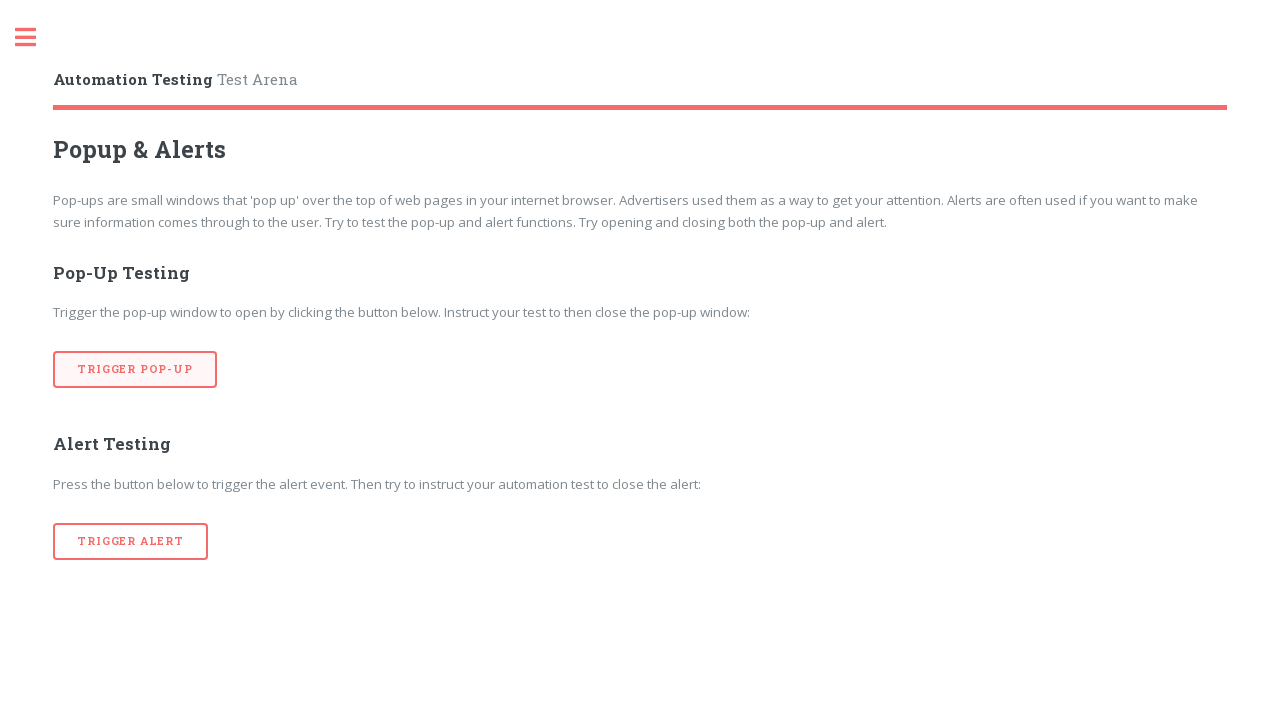

Retrieved all page contexts
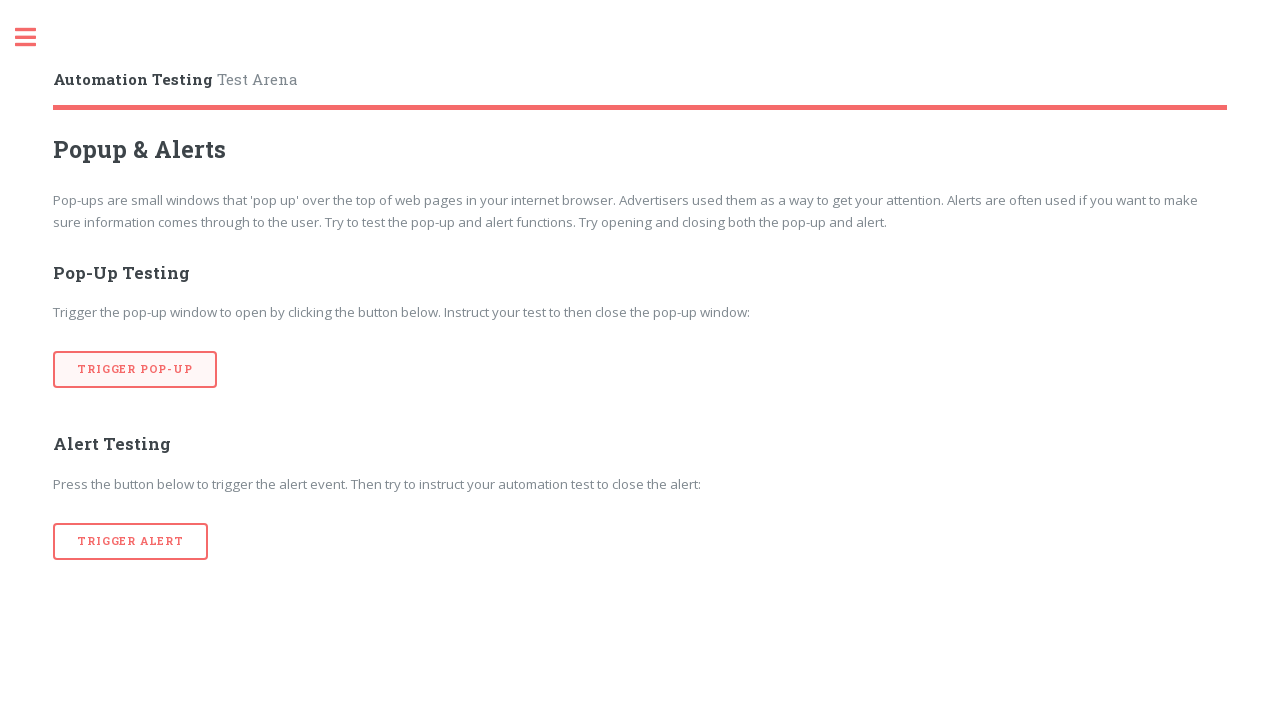

Identified popup window as the most recently opened page
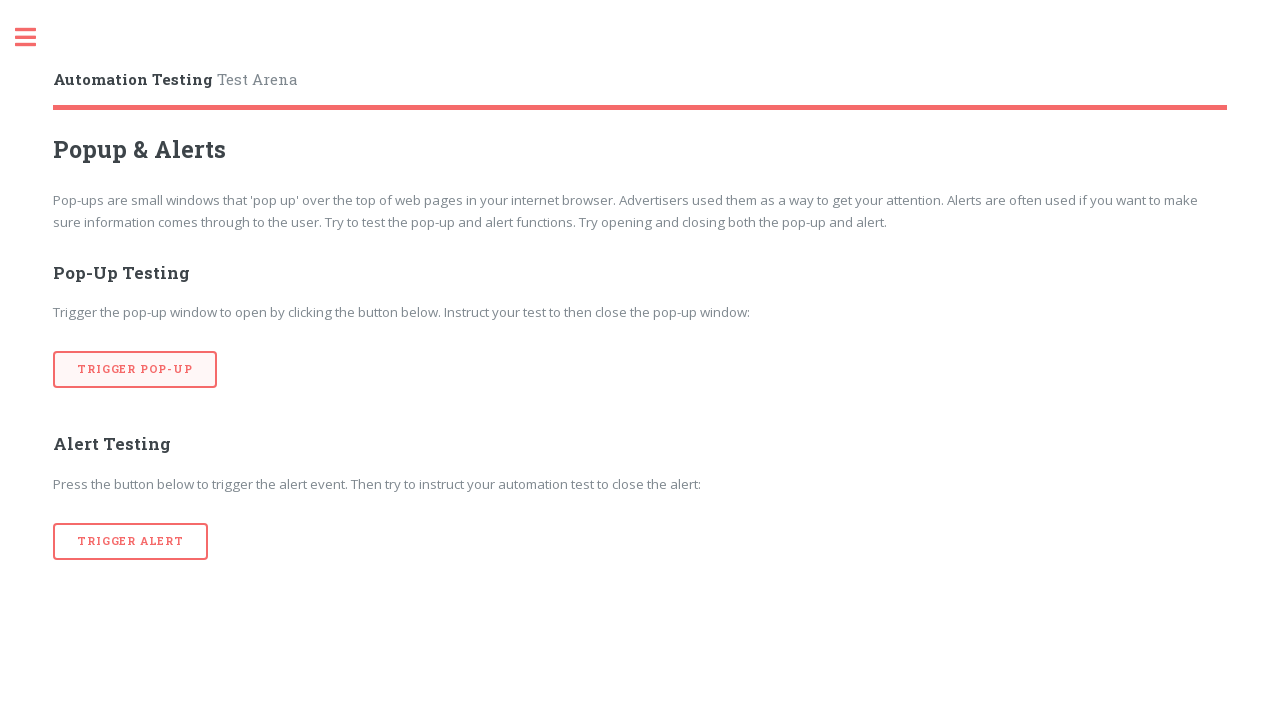

Closed the popup window
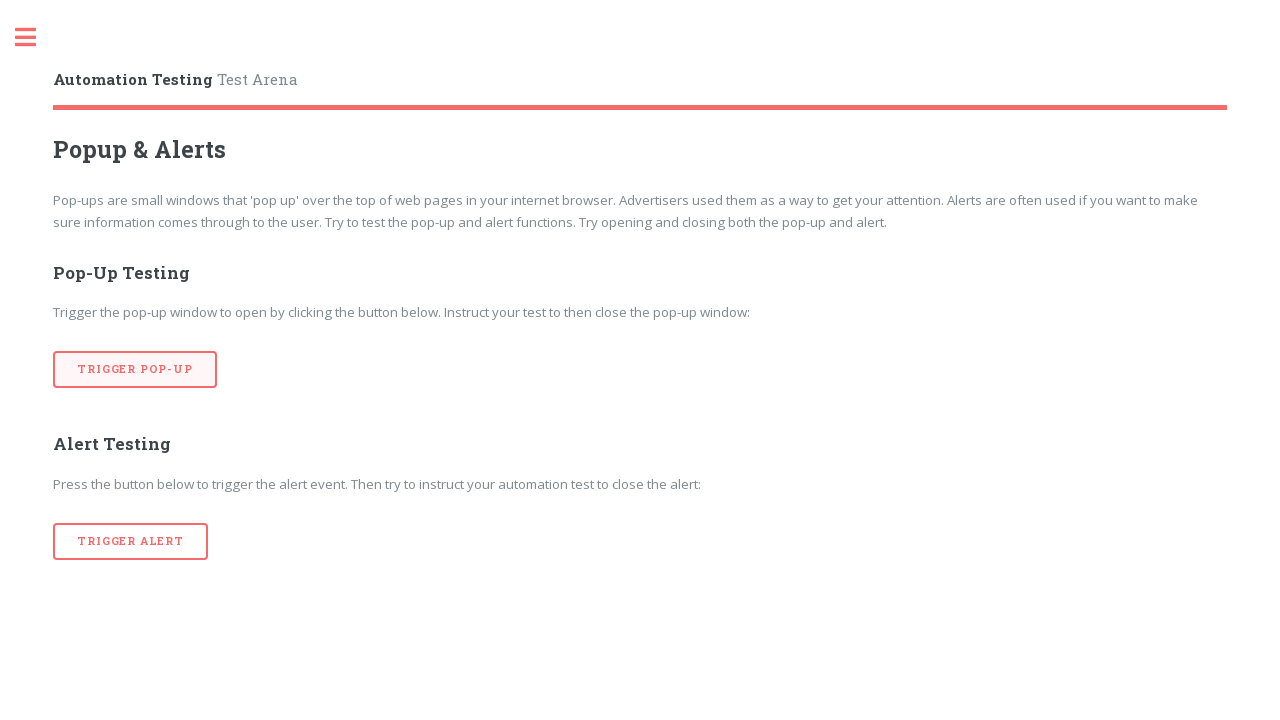

Waited 1 second after closing popup
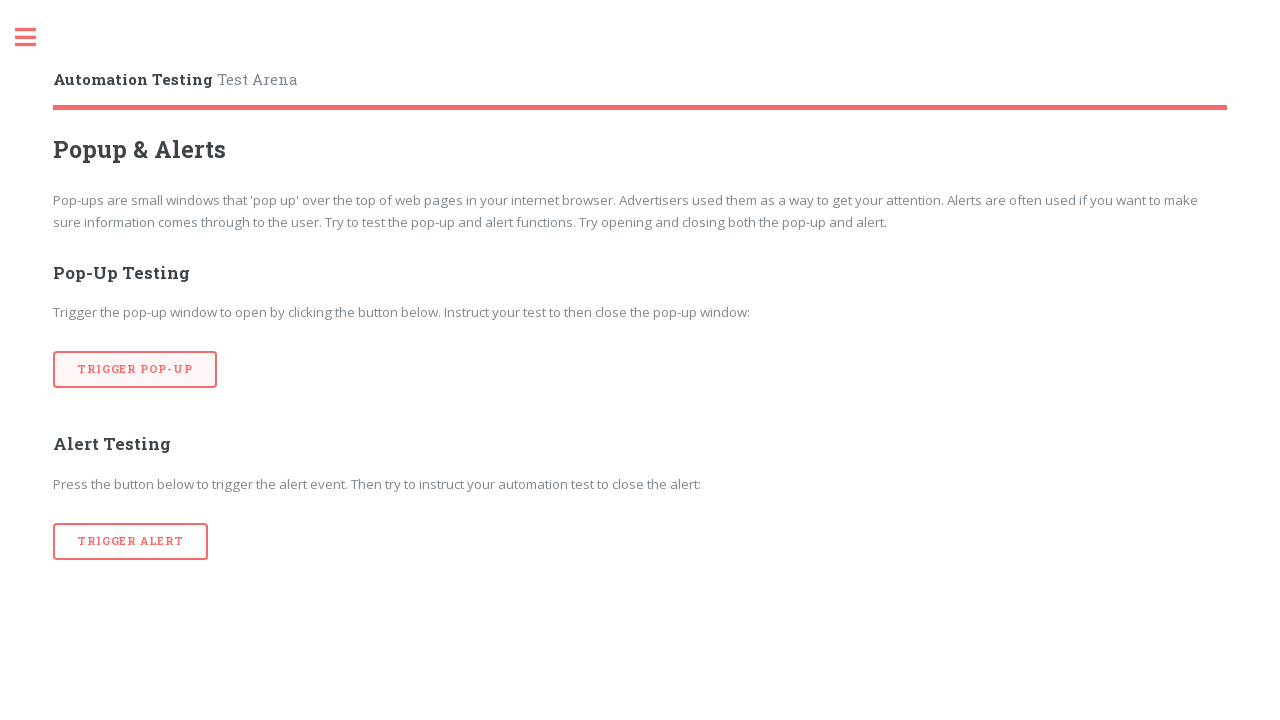

Clicked button to trigger alert on main page at (131, 541) on [onclick='alertTrigger\(\)']
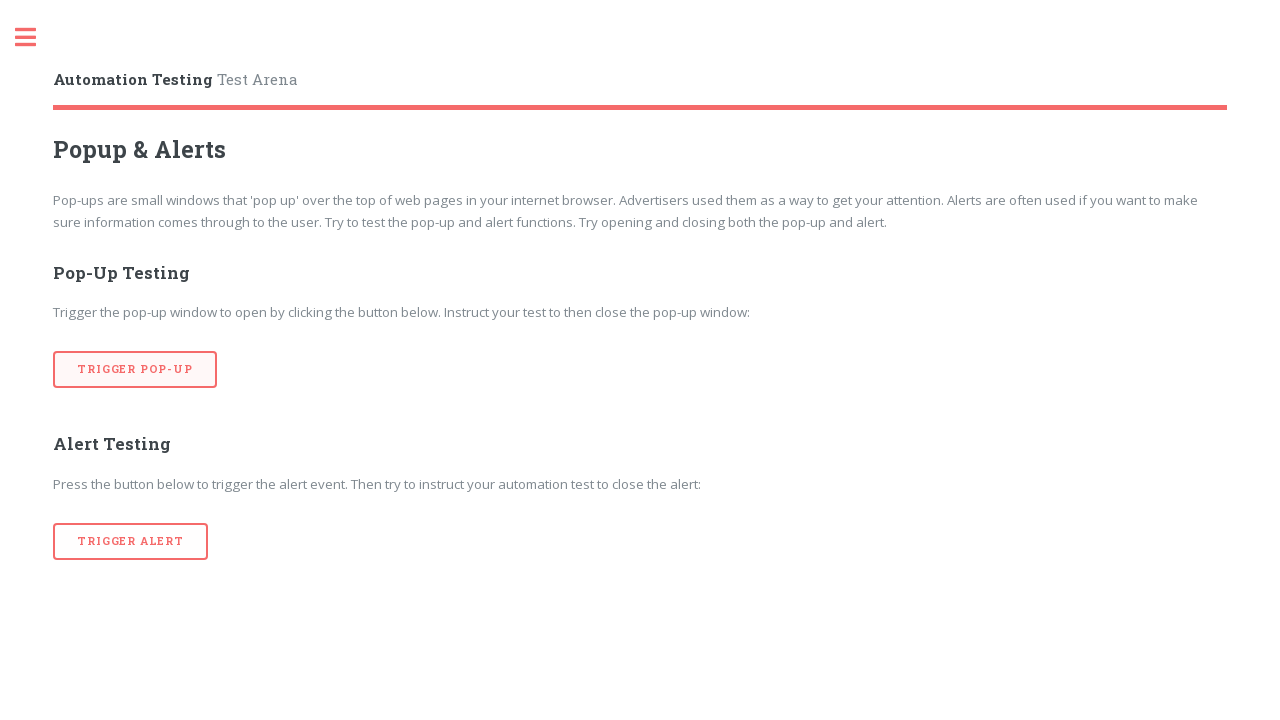

Set up dialog handler to accept alert
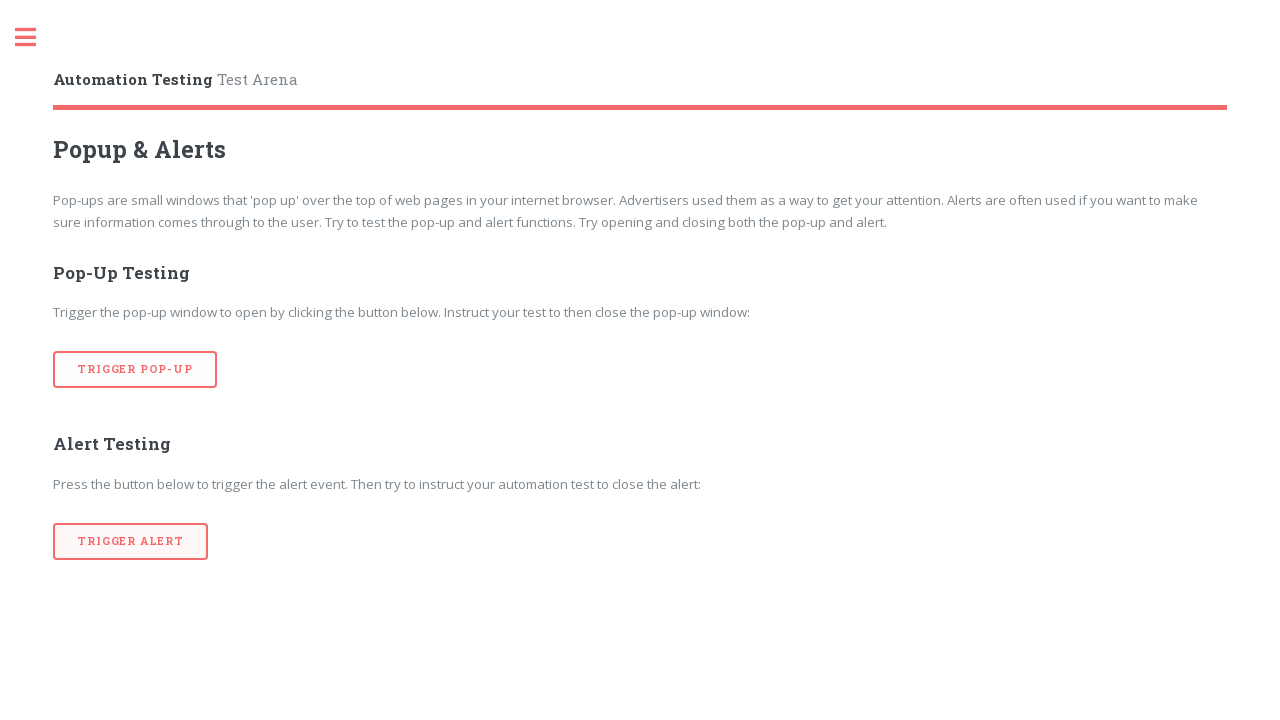

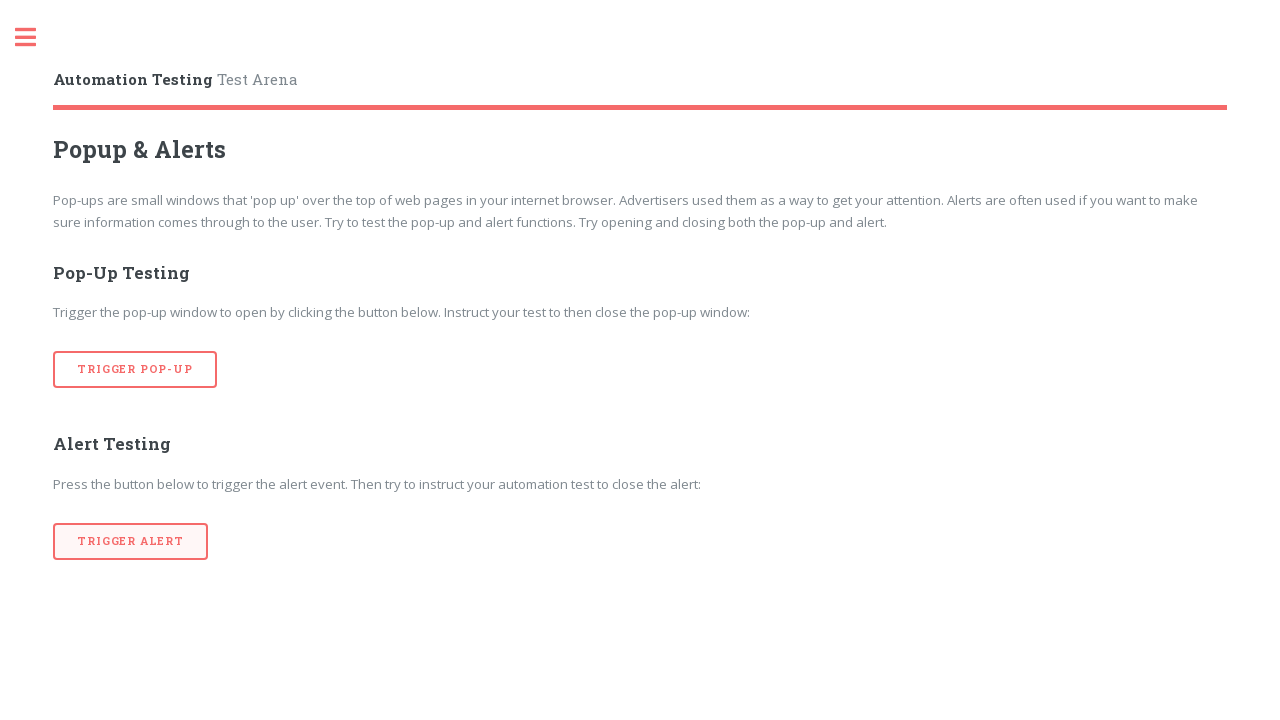